Tests dropdown functionality by navigating to the dropdown page and selecting options from a dropdown menu

Starting URL: https://practice.cydeo.com/

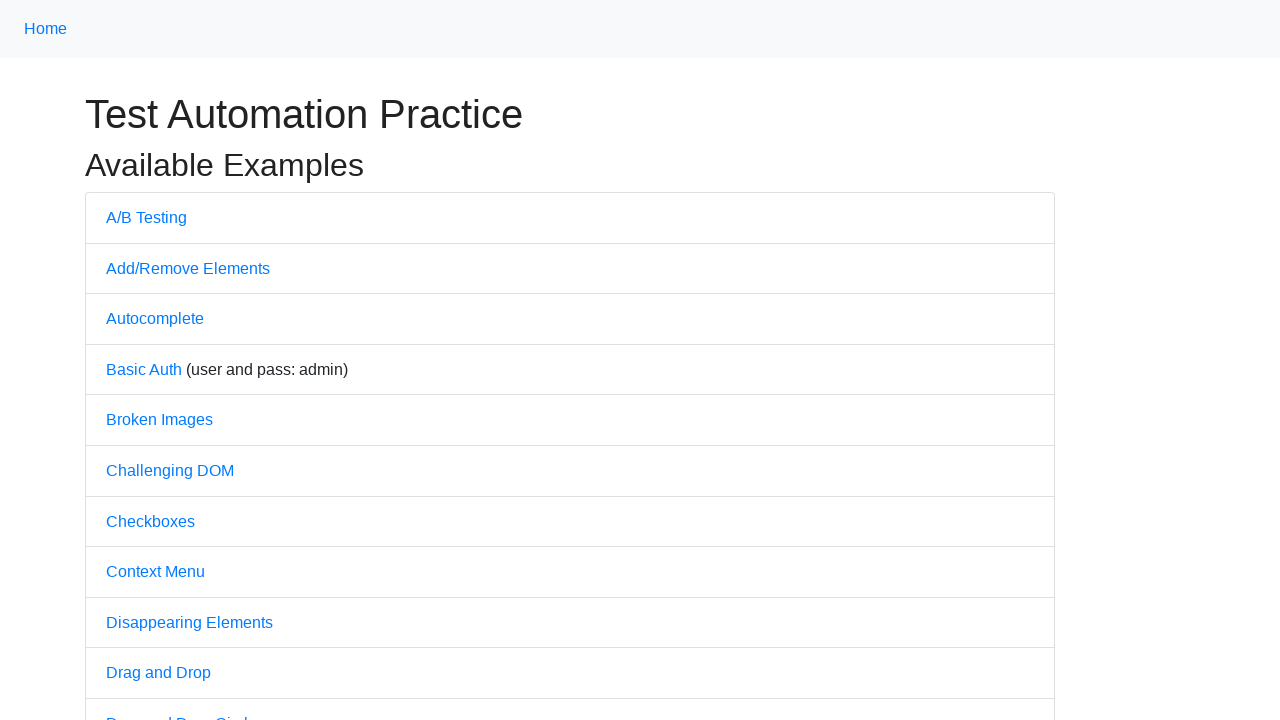

Clicked on the Dropdown link at (143, 360) on text='Dropdown'
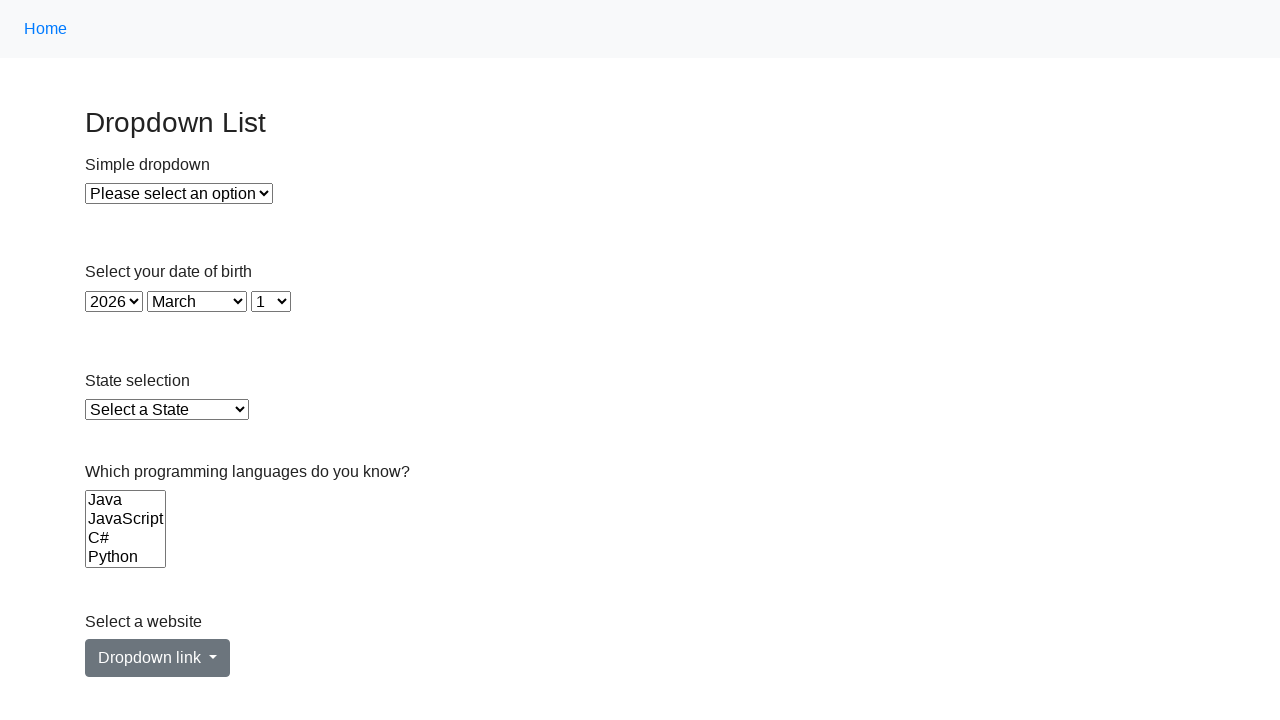

Selected Option 1 from dropdown menu on #dropdown
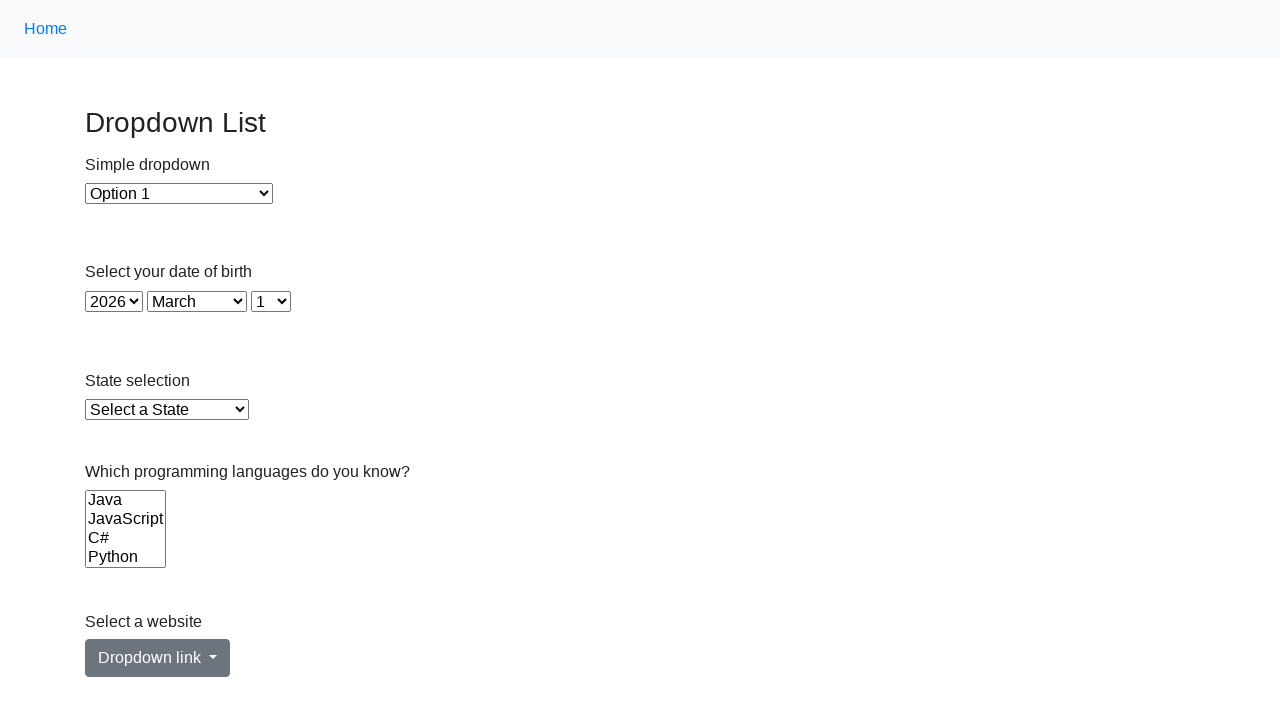

Selected Option 2 from dropdown menu on #dropdown
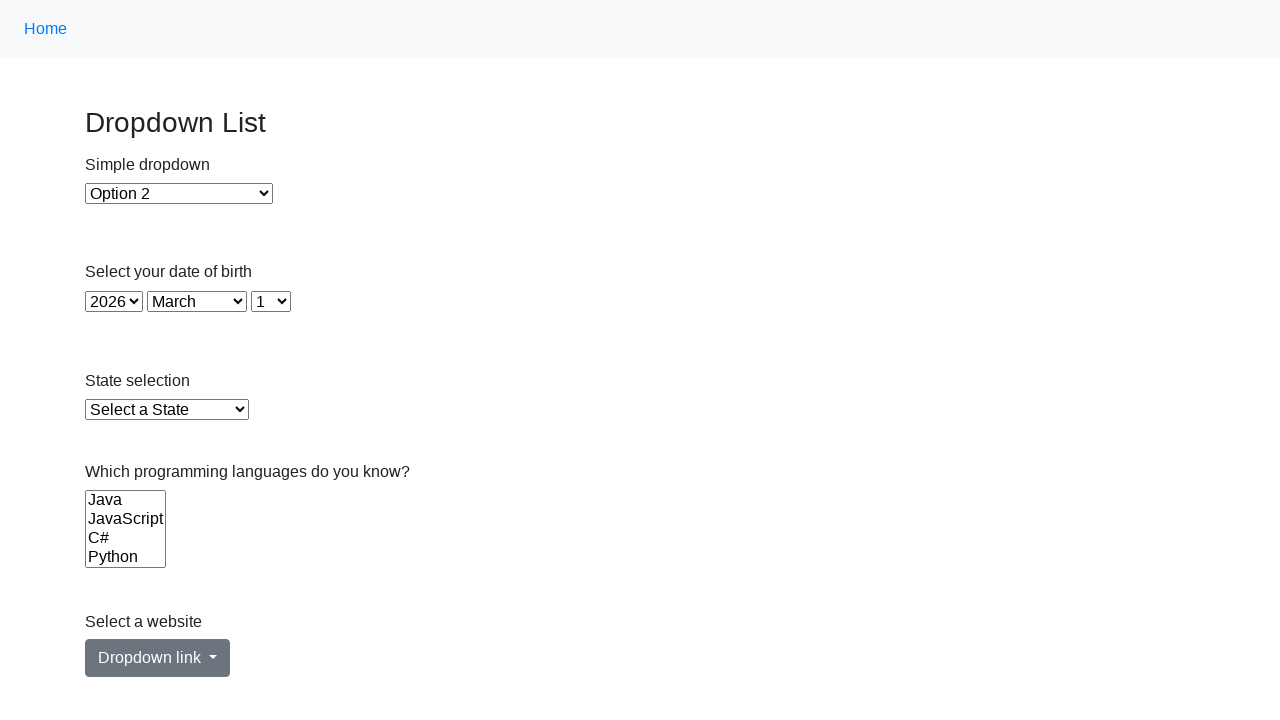

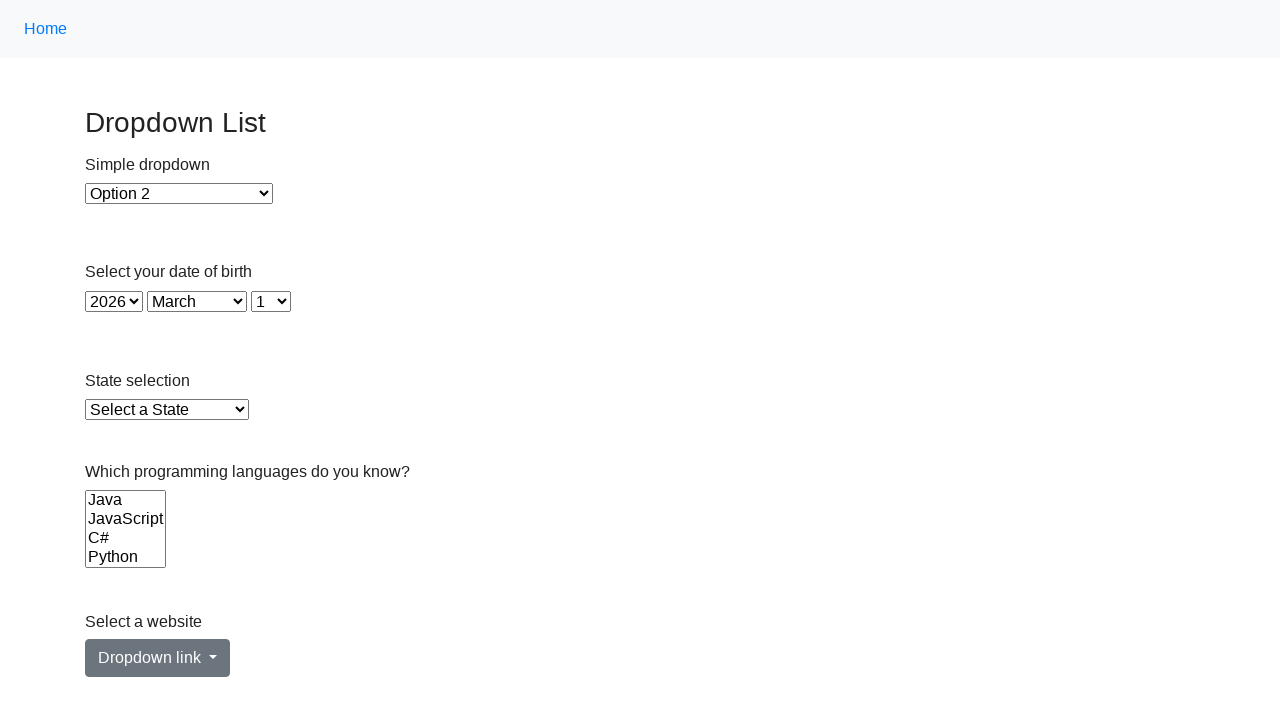